Opens a GitHub Pages hosted login page and maximizes the browser window. The script only navigates to the page without performing any login actions.

Starting URL: https://bsadar.github.io/hmrbuild1/Loging.html

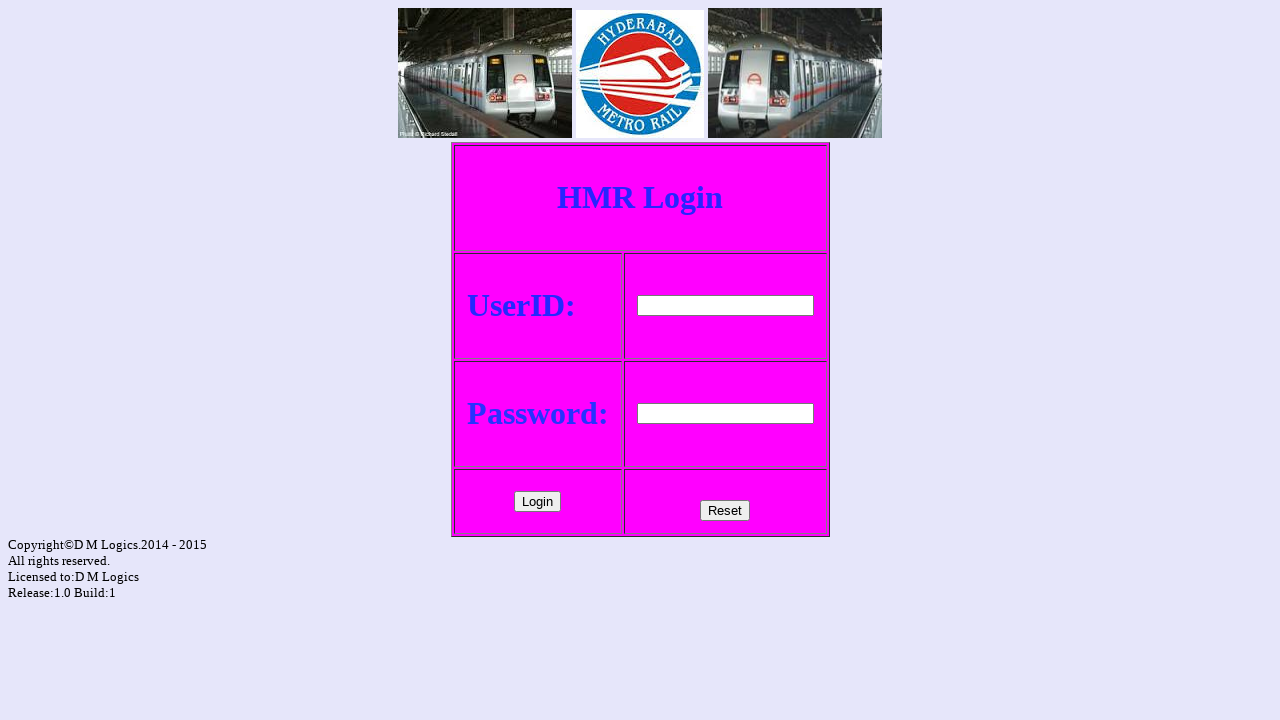

Set viewport size to 1920x1080 to maximize browser window
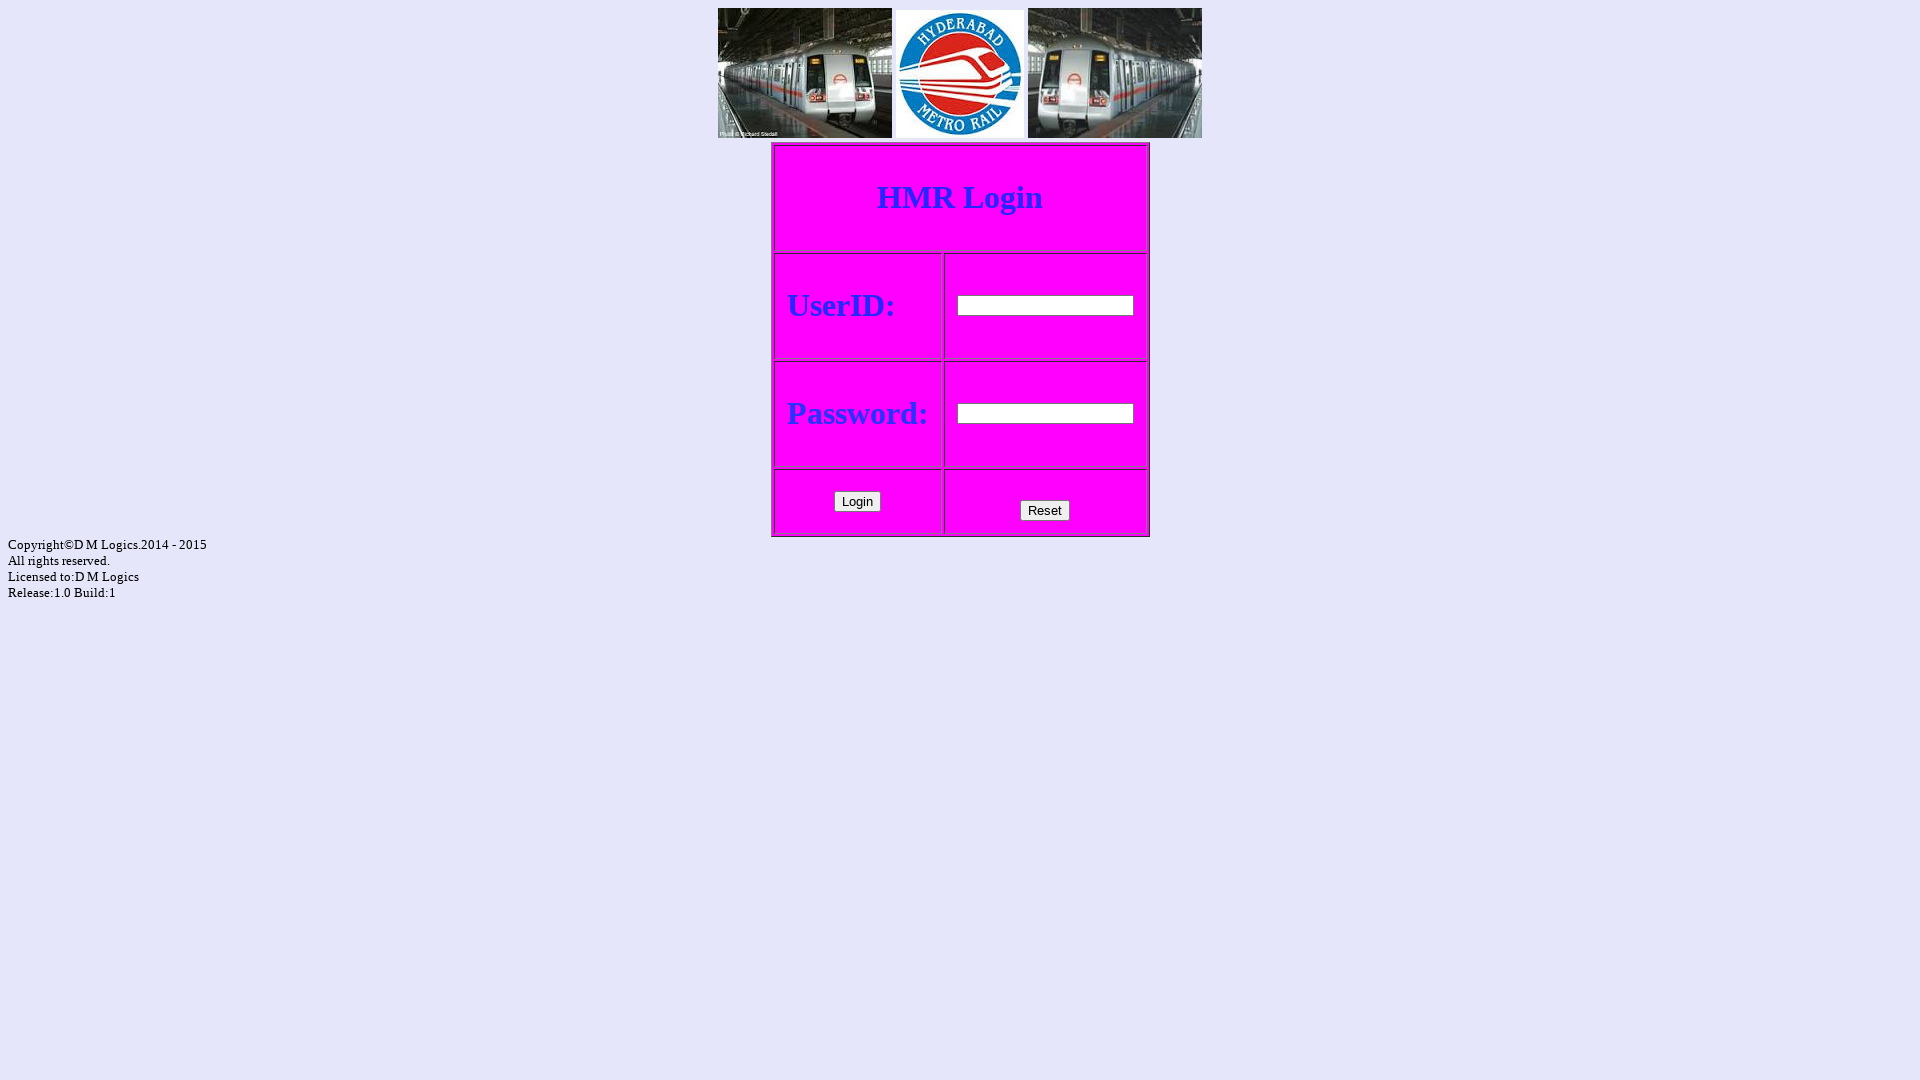

GitHub Pages hosted login page loaded and DOM content ready
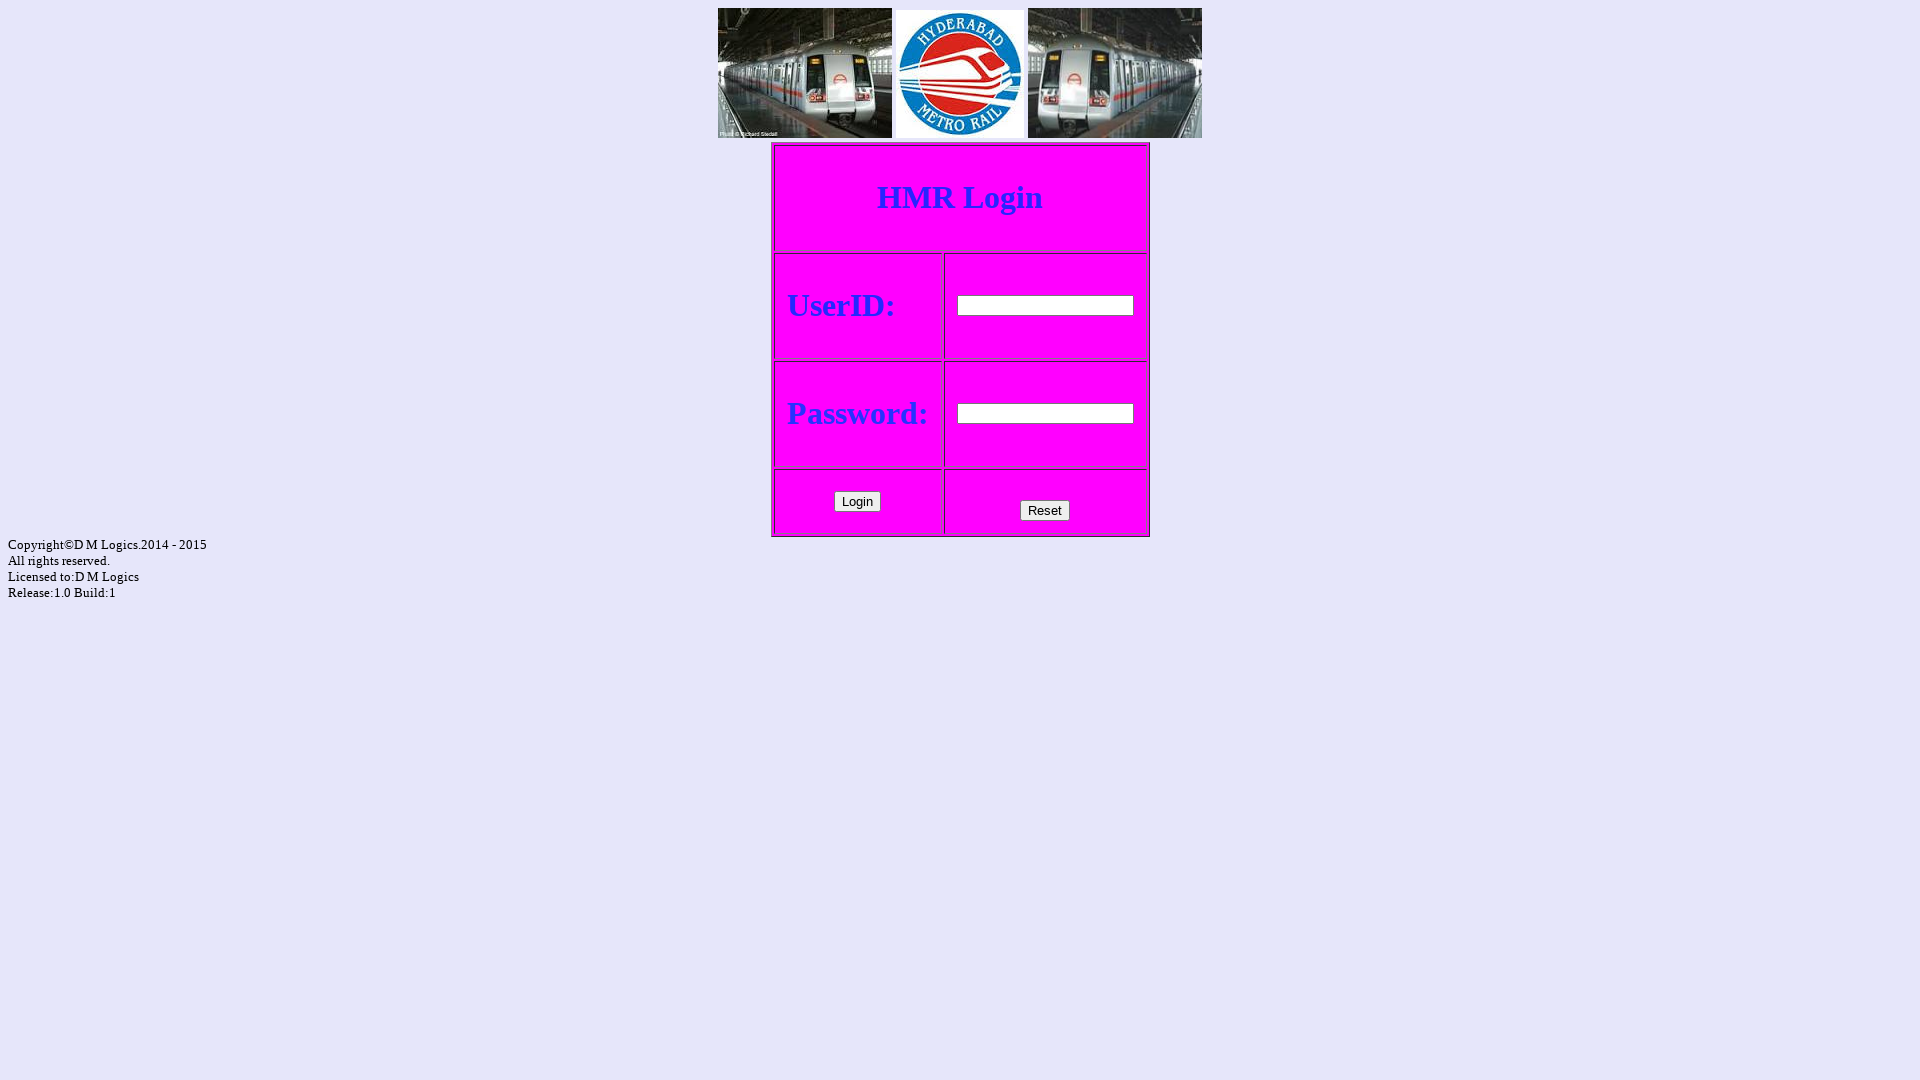

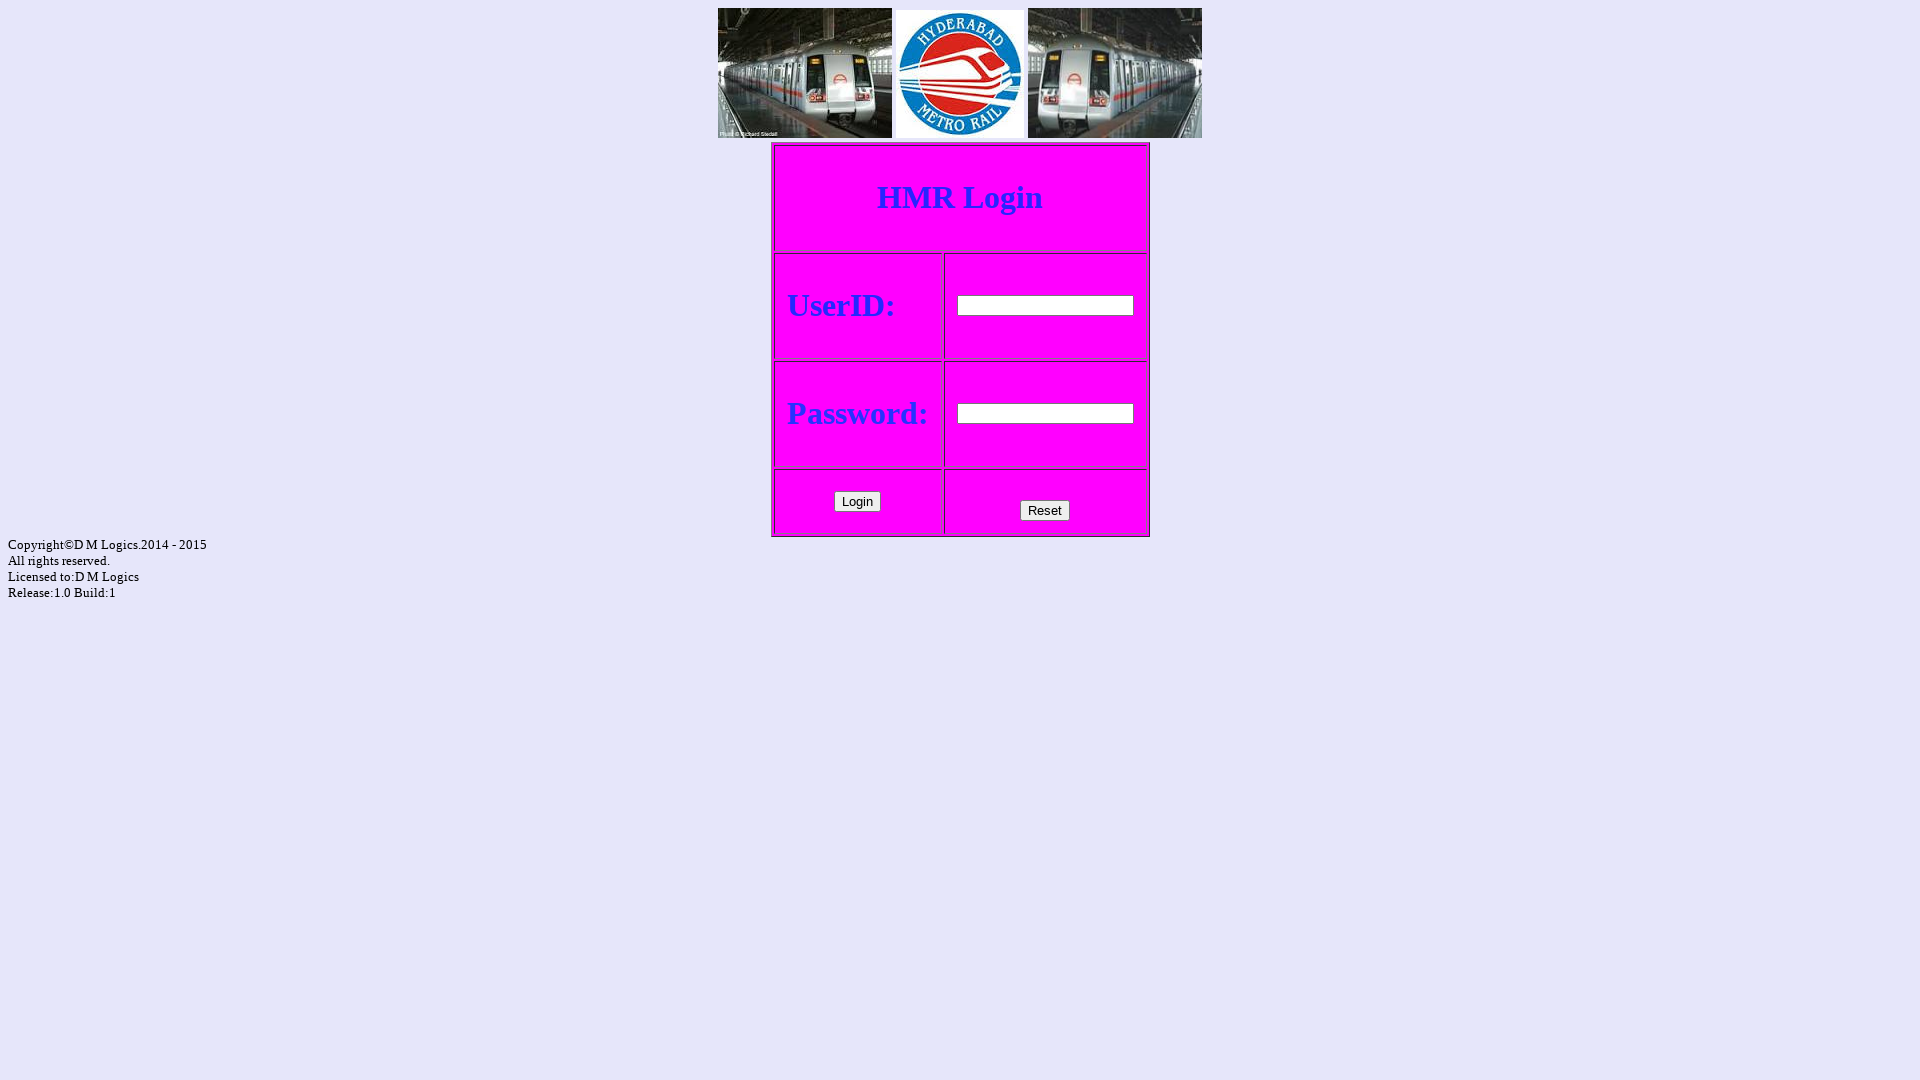